Tests dynamic dropdown functionality on a flight booking practice site by selecting origin and destination stations from dropdown menus

Starting URL: https://rahulshettyacademy.com/dropdownsPractise/

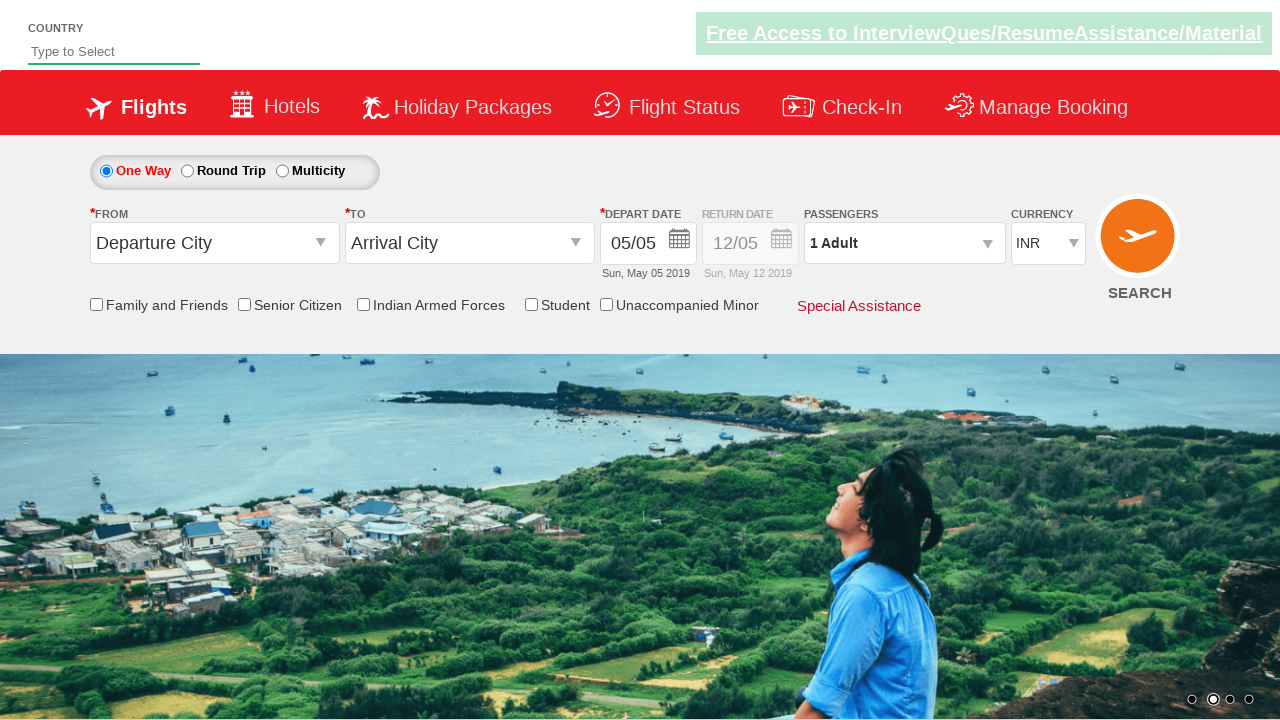

Clicked origin station dropdown at (214, 243) on #ctl00_mainContent_ddl_originStation1_CTXT
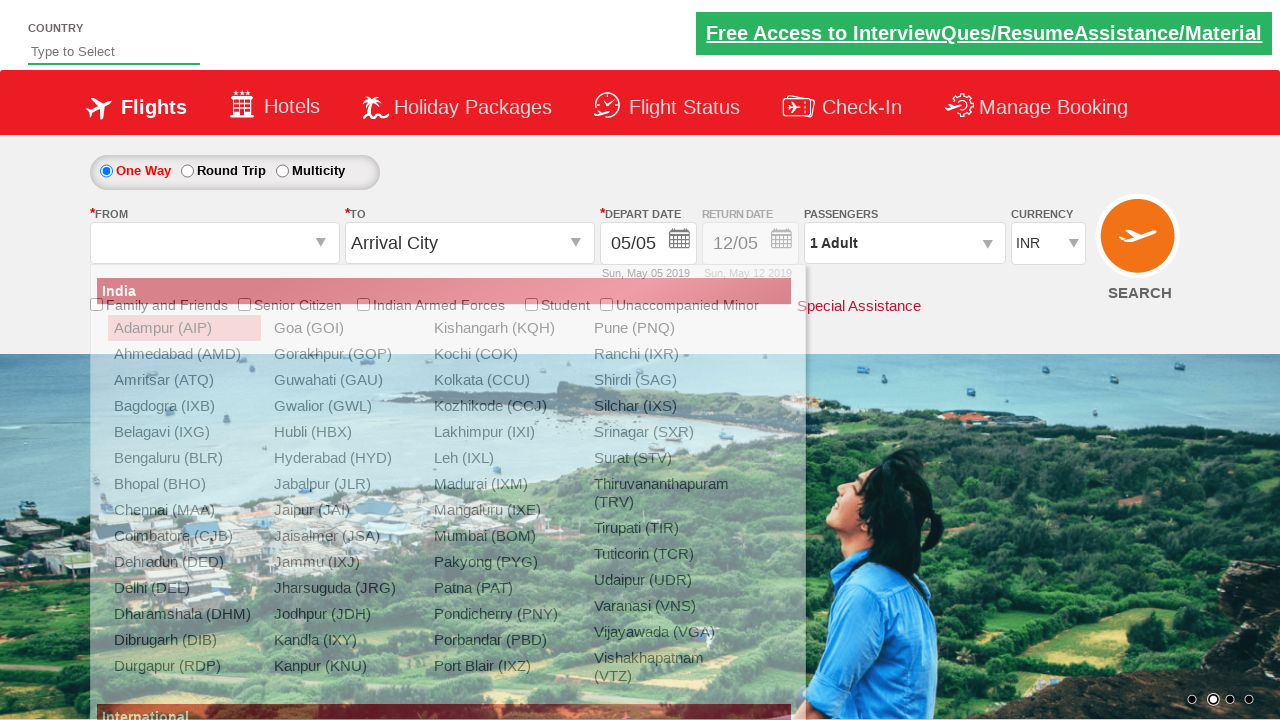

Origin dropdown appeared with GOP option visible
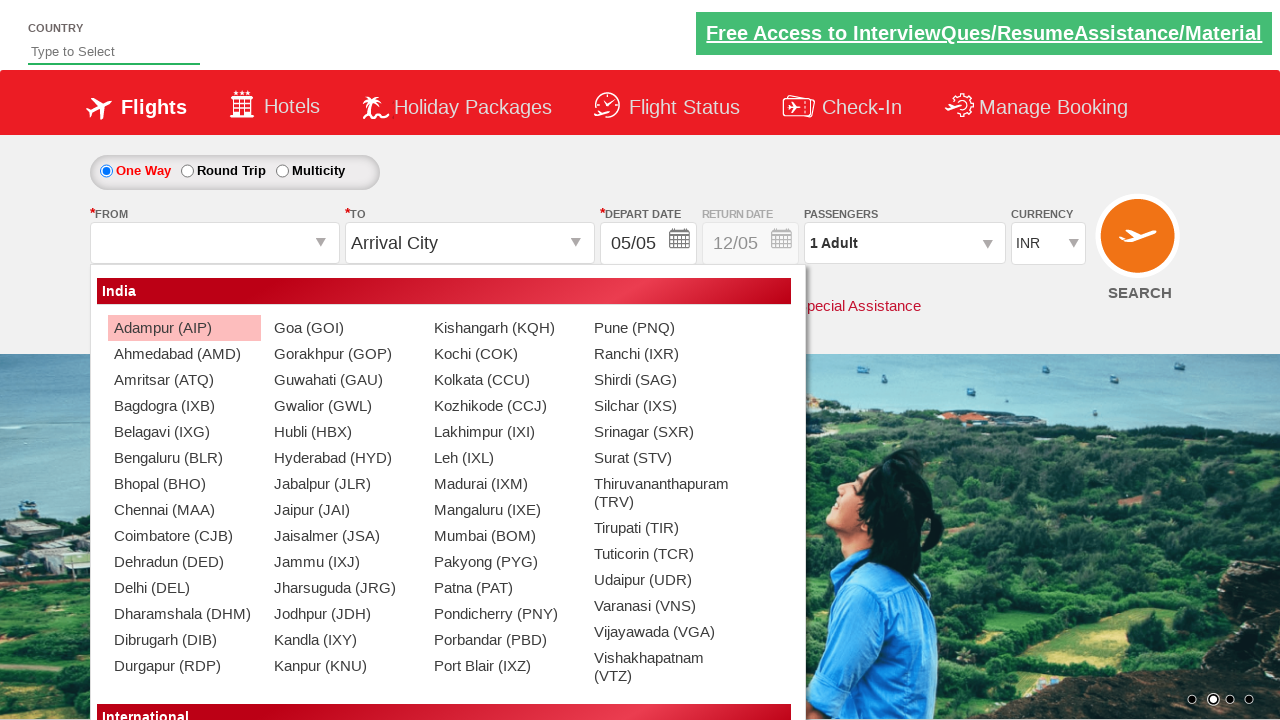

Selected GOP (Gorakhpur) as origin station at (344, 354) on xpath=//a[@value='GOP']
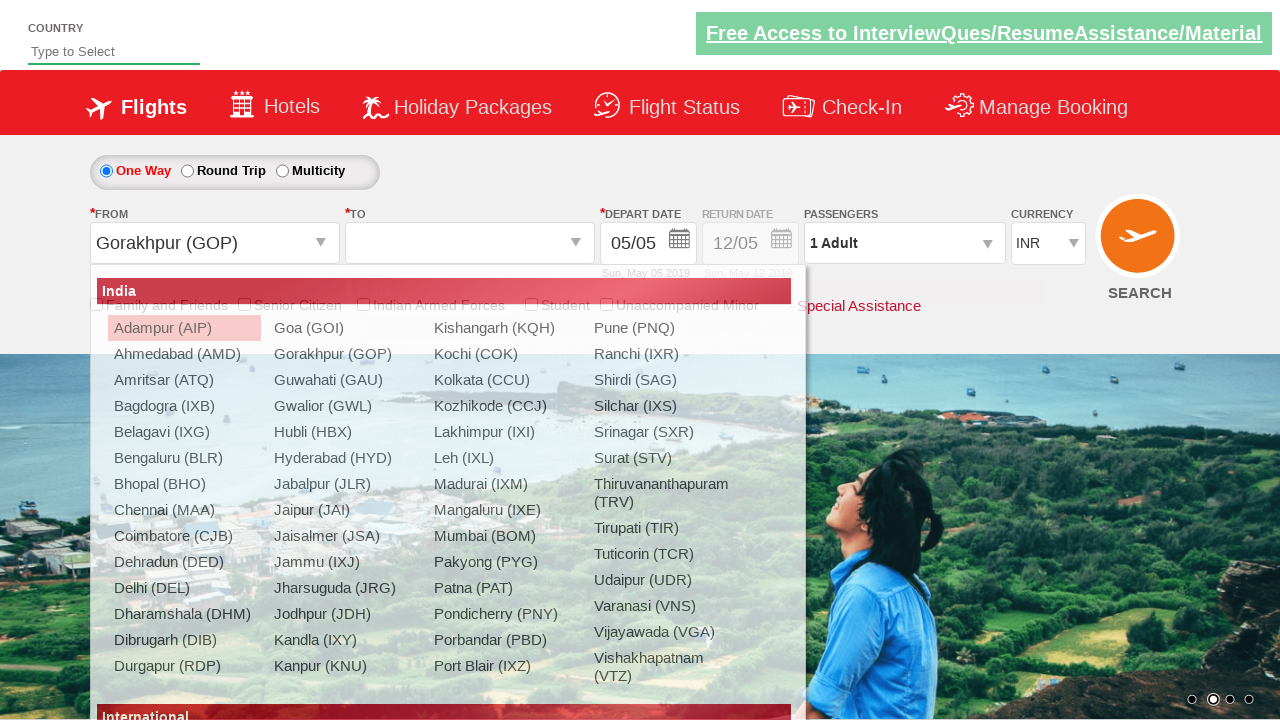

Selected BOM (Mumbai) from the dropdown options at (759, 406) on (//a[@value='BOM'])[2]
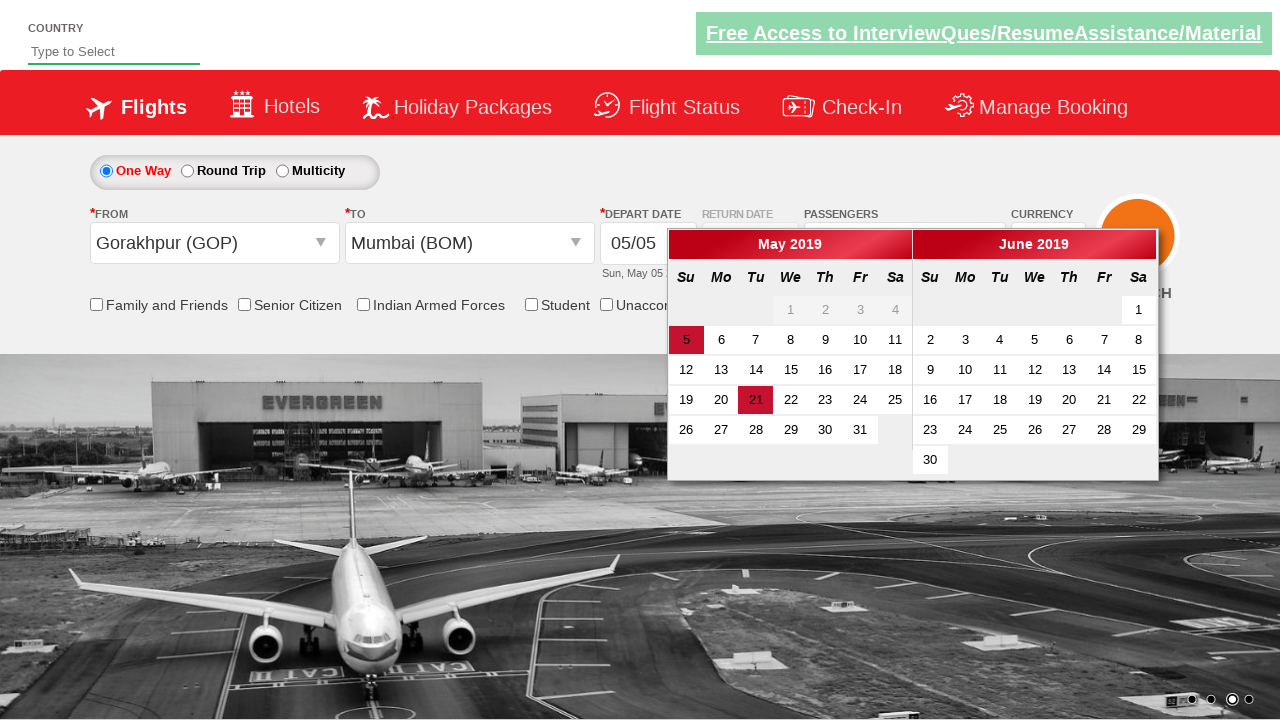

Clicked destination station dropdown at (470, 243) on #ctl00_mainContent_ddl_destinationStation1_CTXT
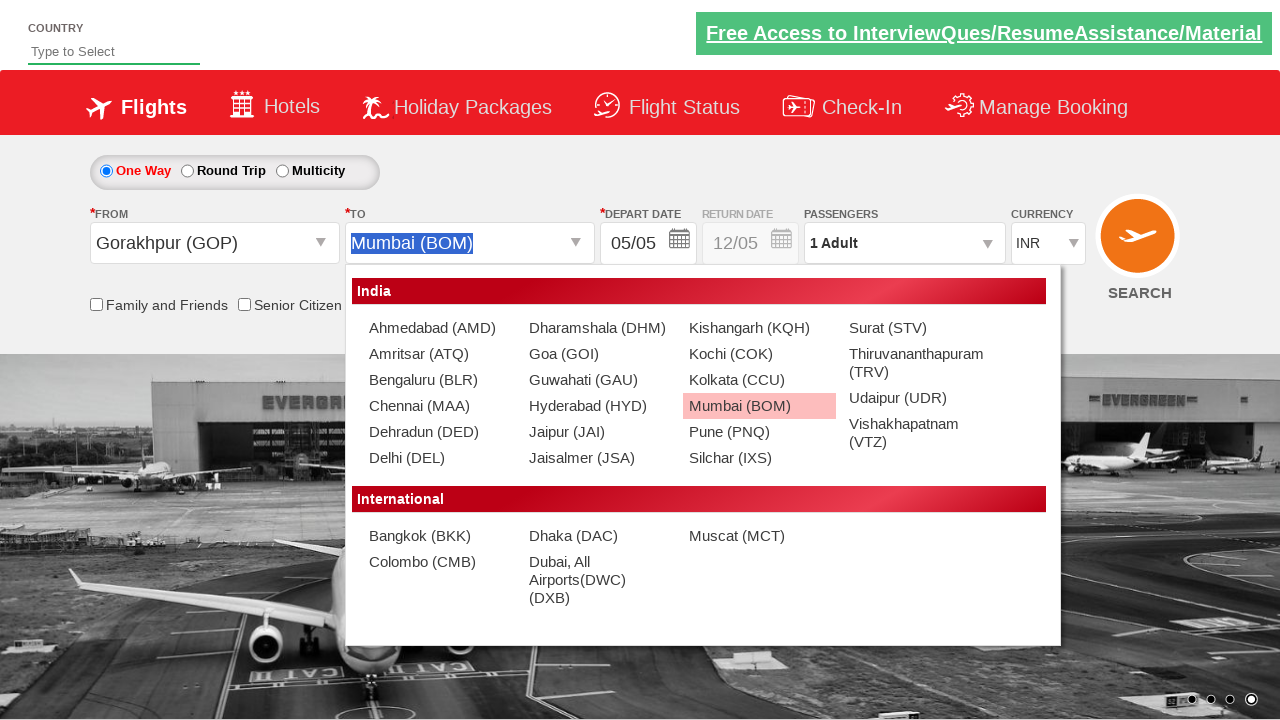

Destination dropdown appeared with STV option visible
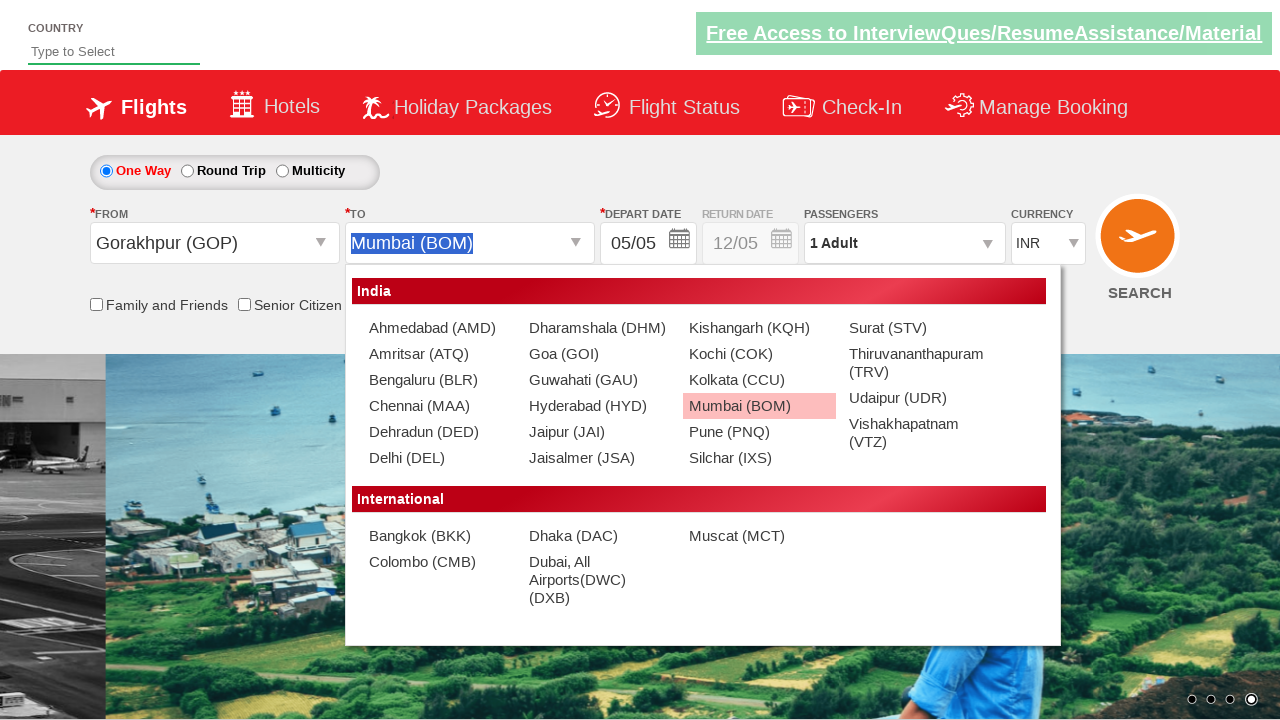

Selected STV (Surat) as destination station at (919, 328) on xpath=//div[@id='glsctl00_mainContent_ddl_destinationStation1_CTNR']//a[@value='
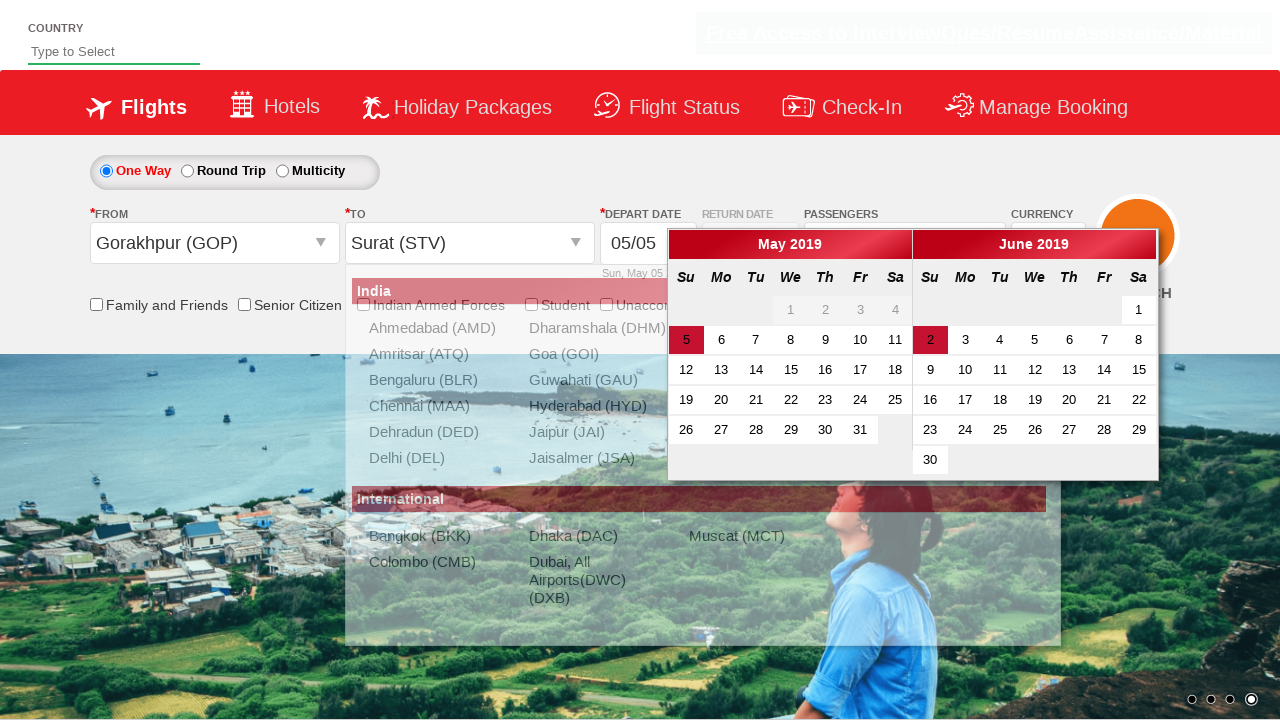

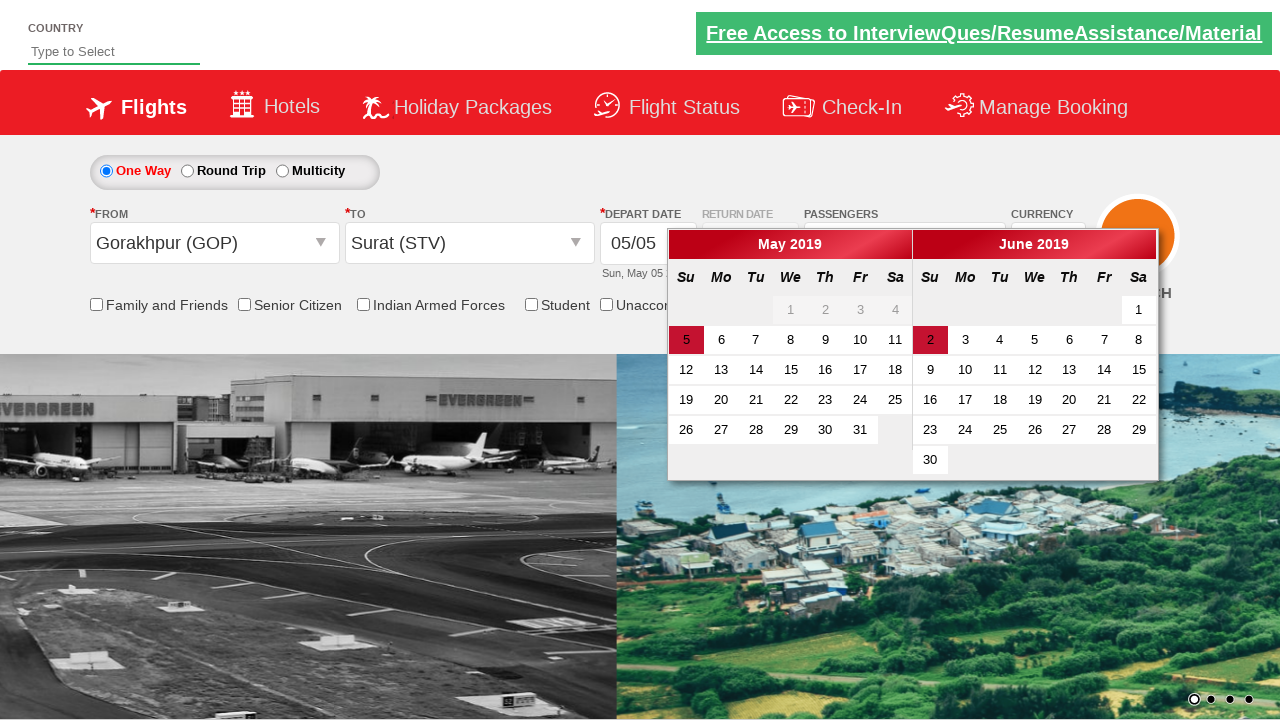